Tests file upload functionality by selecting an image file through a file input and submitting the form on a QA test page.

Starting URL: https://erikdark.github.io/QA_autotests_11/

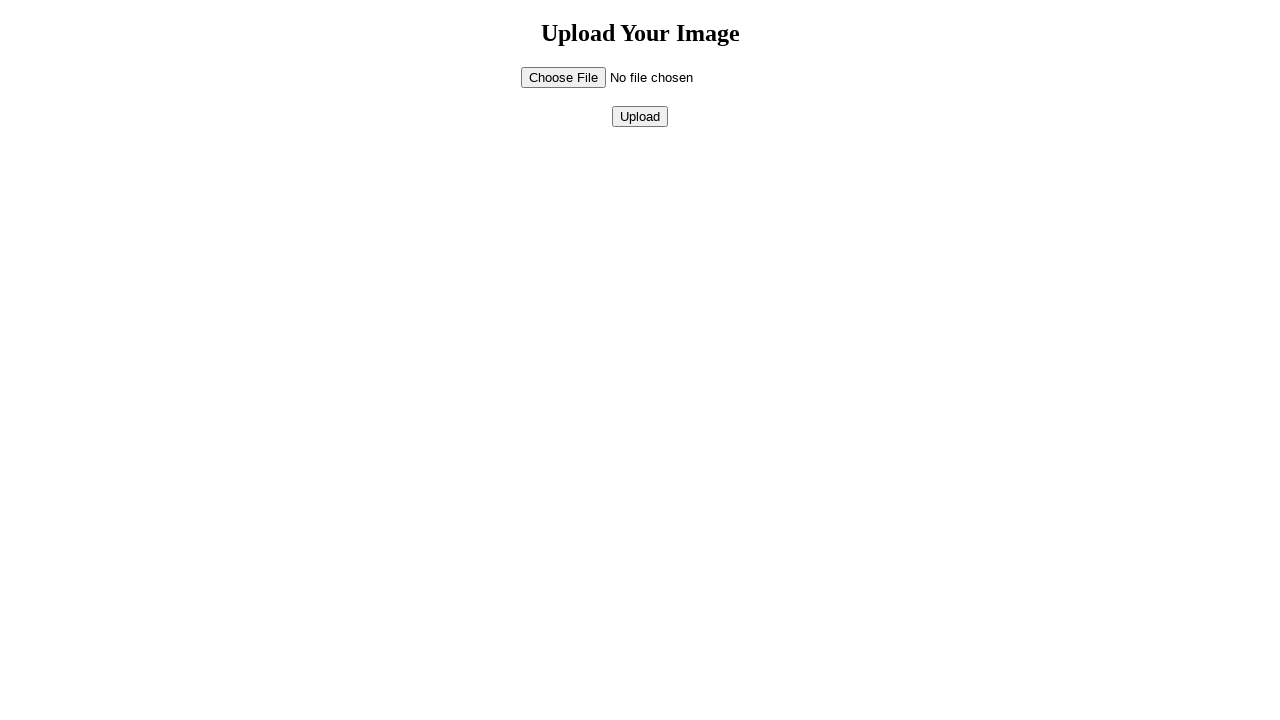

Navigated to QA test page
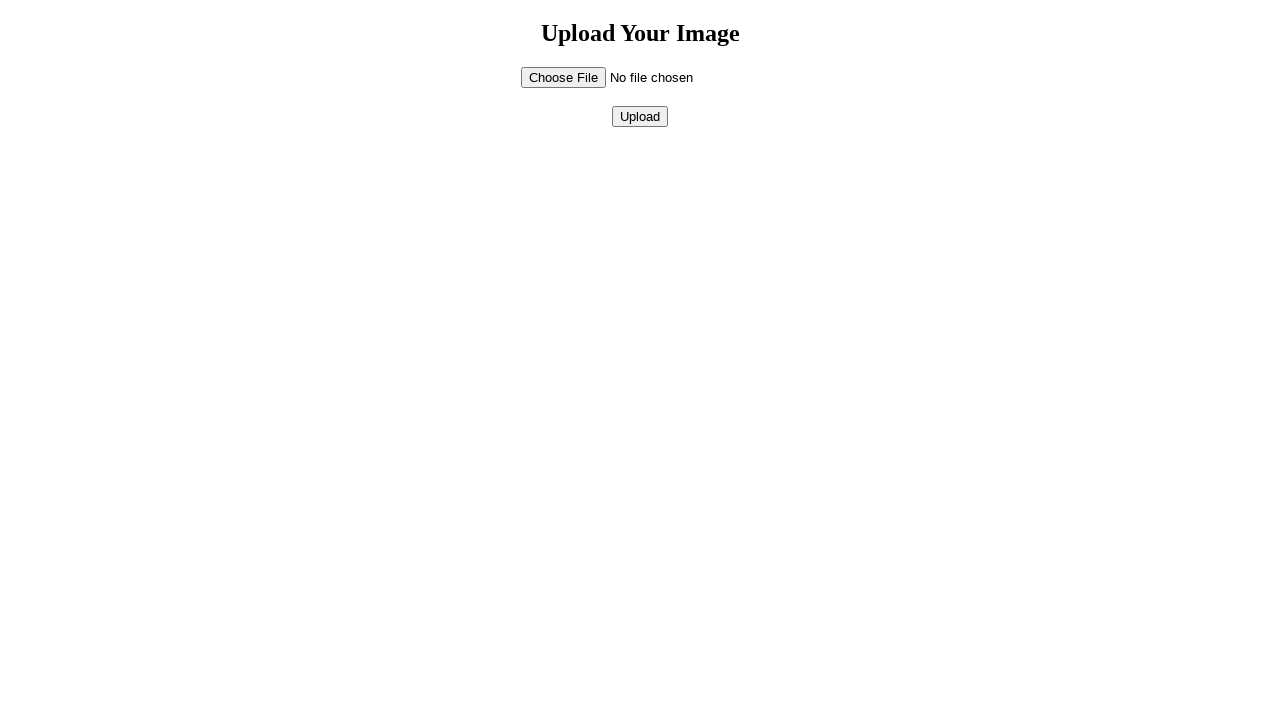

Set input files for image upload (file input element)
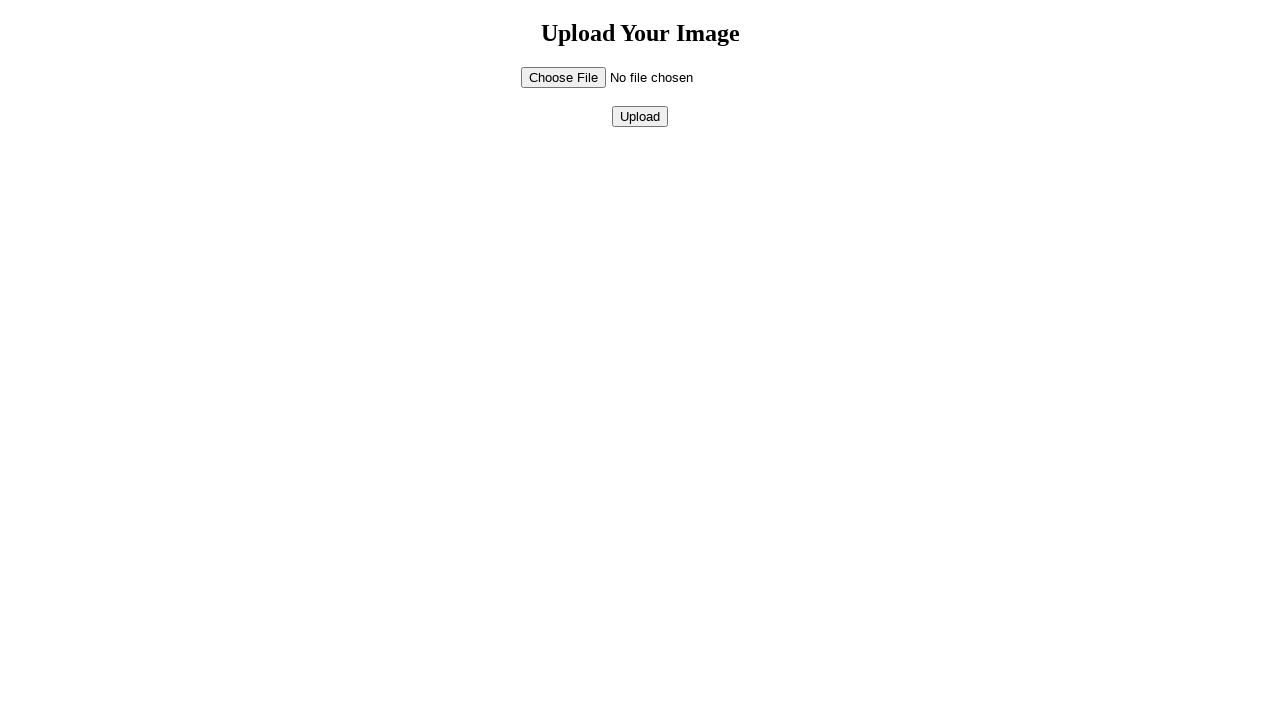

Clicked submit button to upload form at (640, 116) on [type='submit']
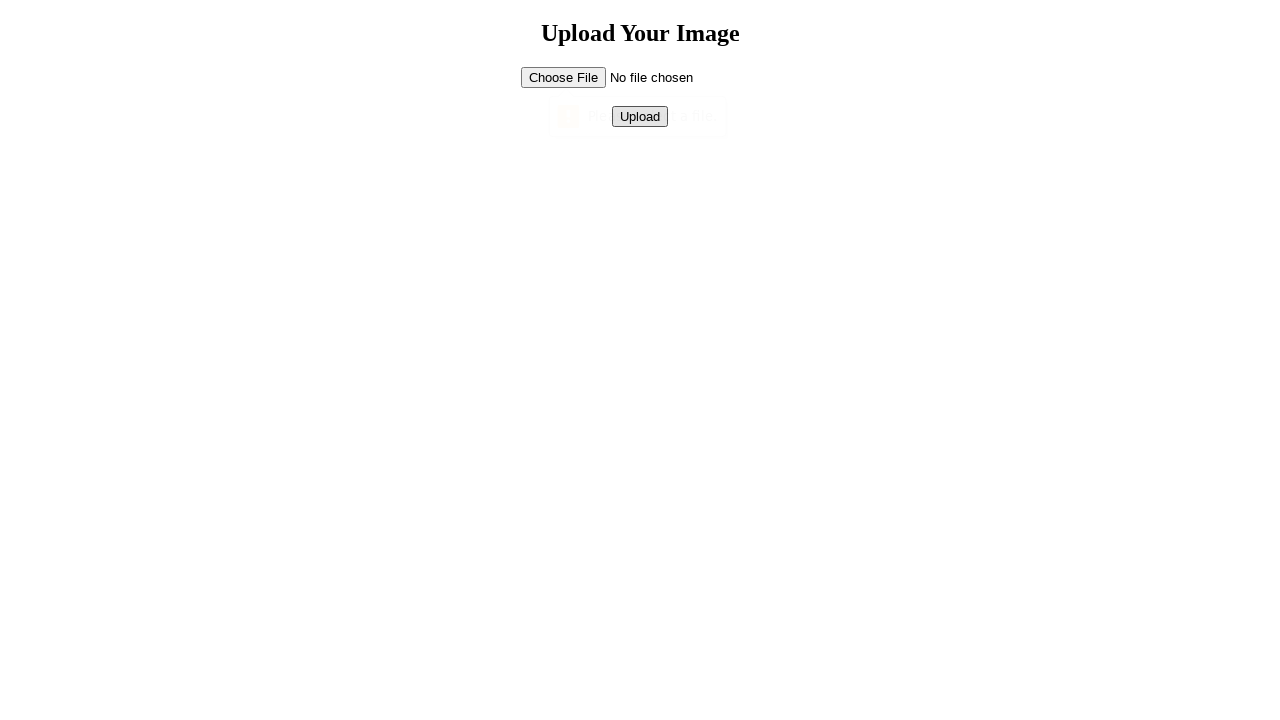

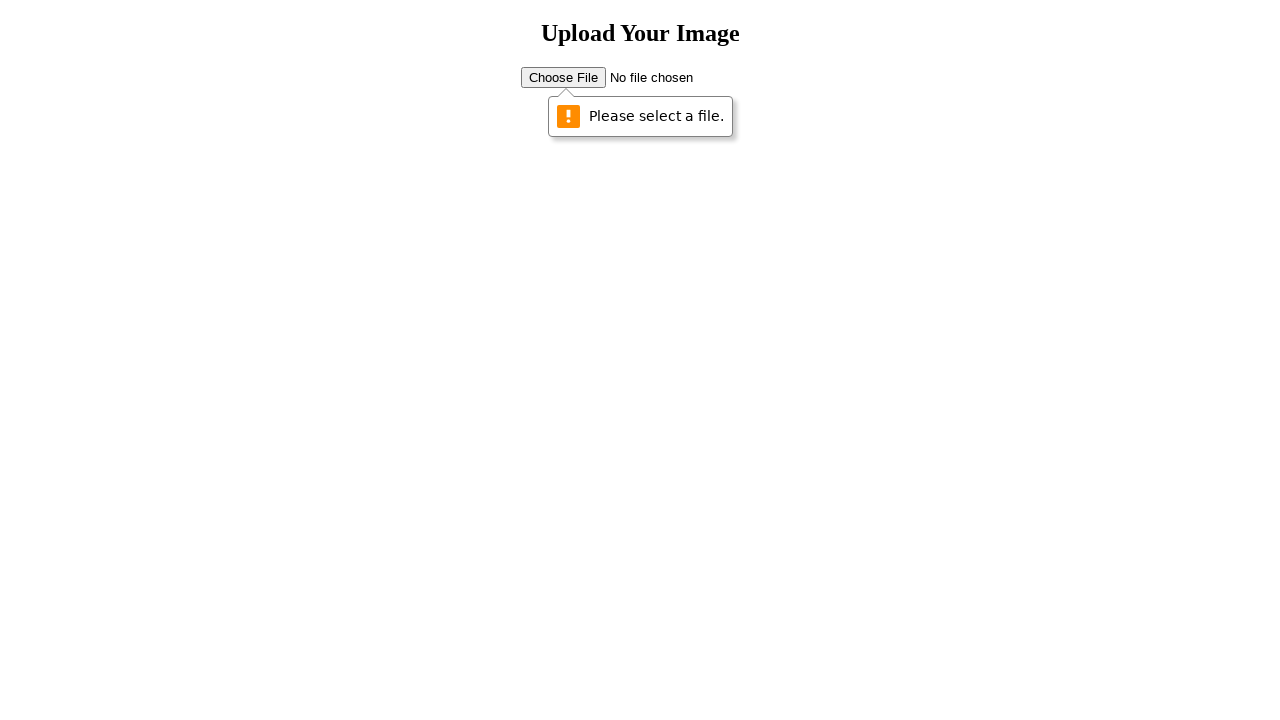